Tests a todo application by adding a new todo item, marking it as complete, clearing completed todos, and verifying the todo is removed from the list.

Starting URL: https://devmountain.github.io/qa_todos/

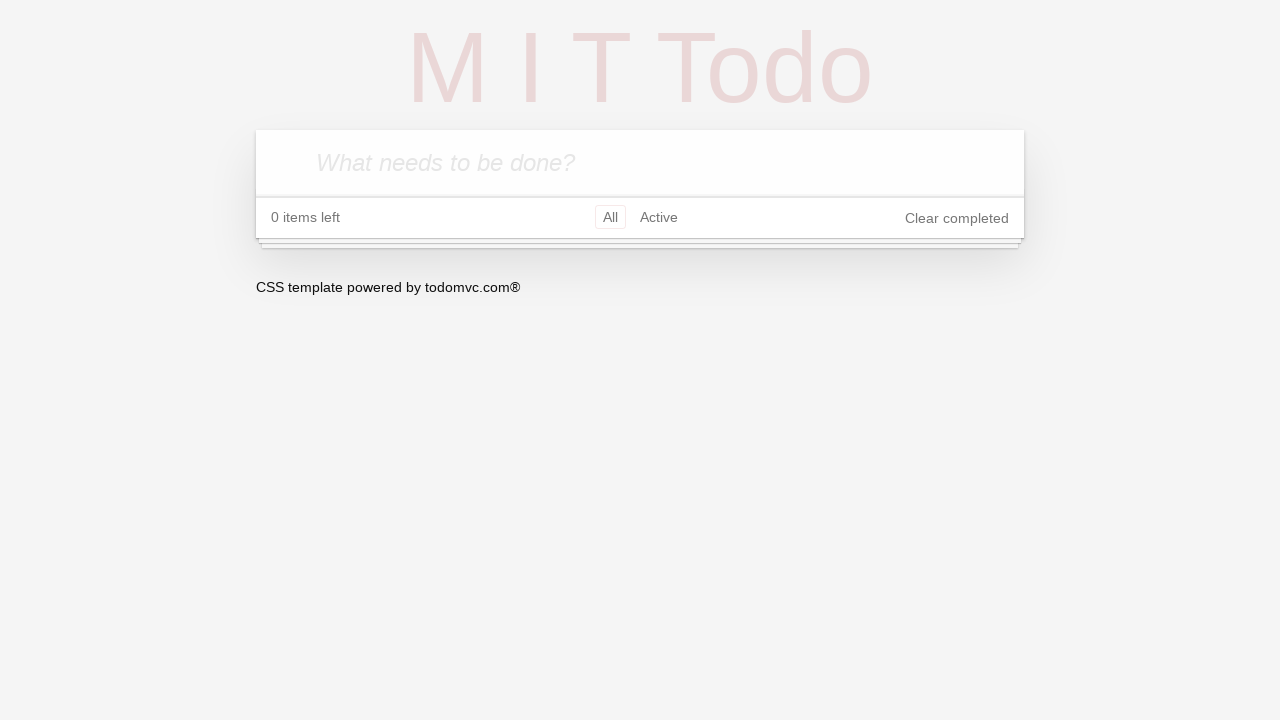

Waited for todo input field to be available
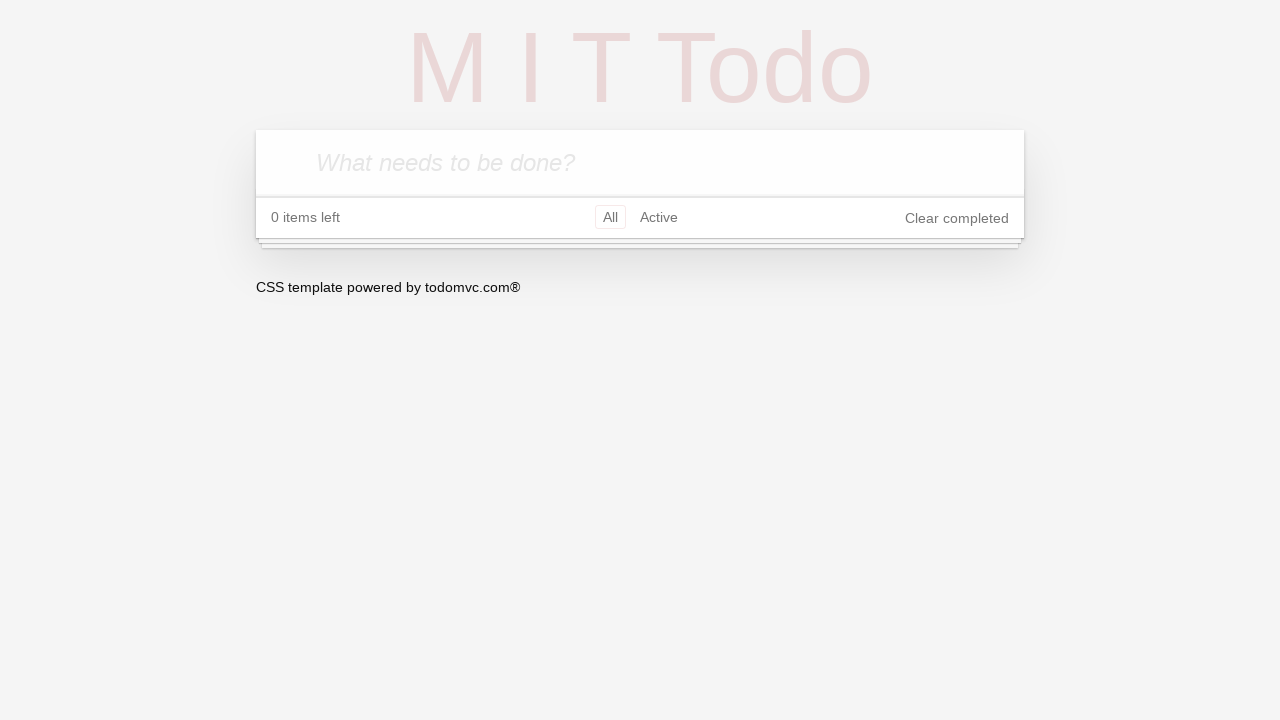

Filled todo input field with 'Test To-Do' on .new-todo
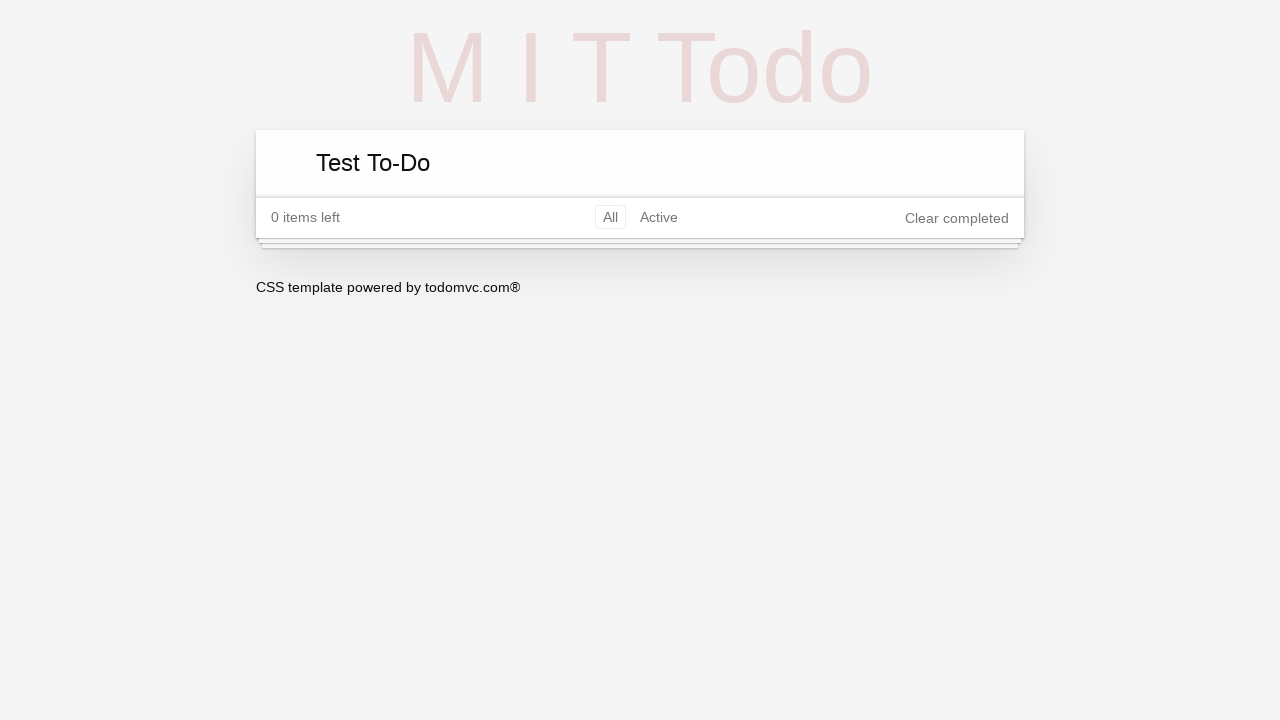

Pressed Enter to add the todo item on .new-todo
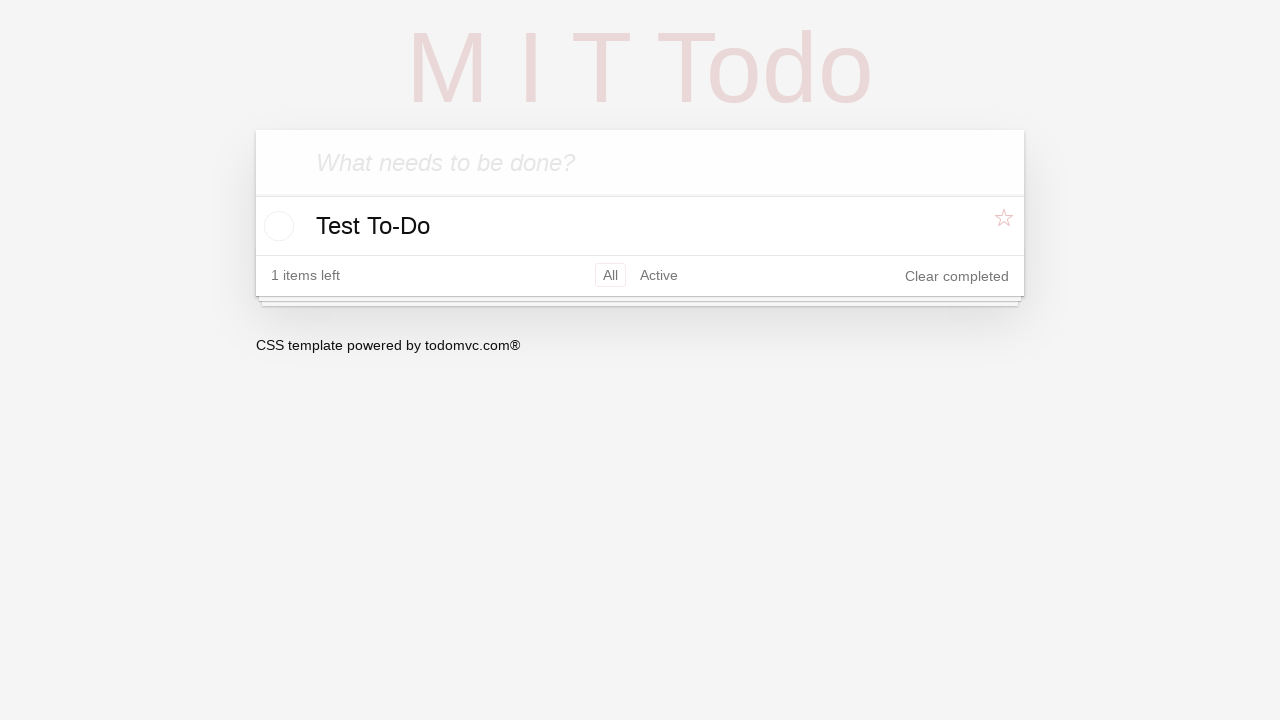

Waited for new todo to appear in the list
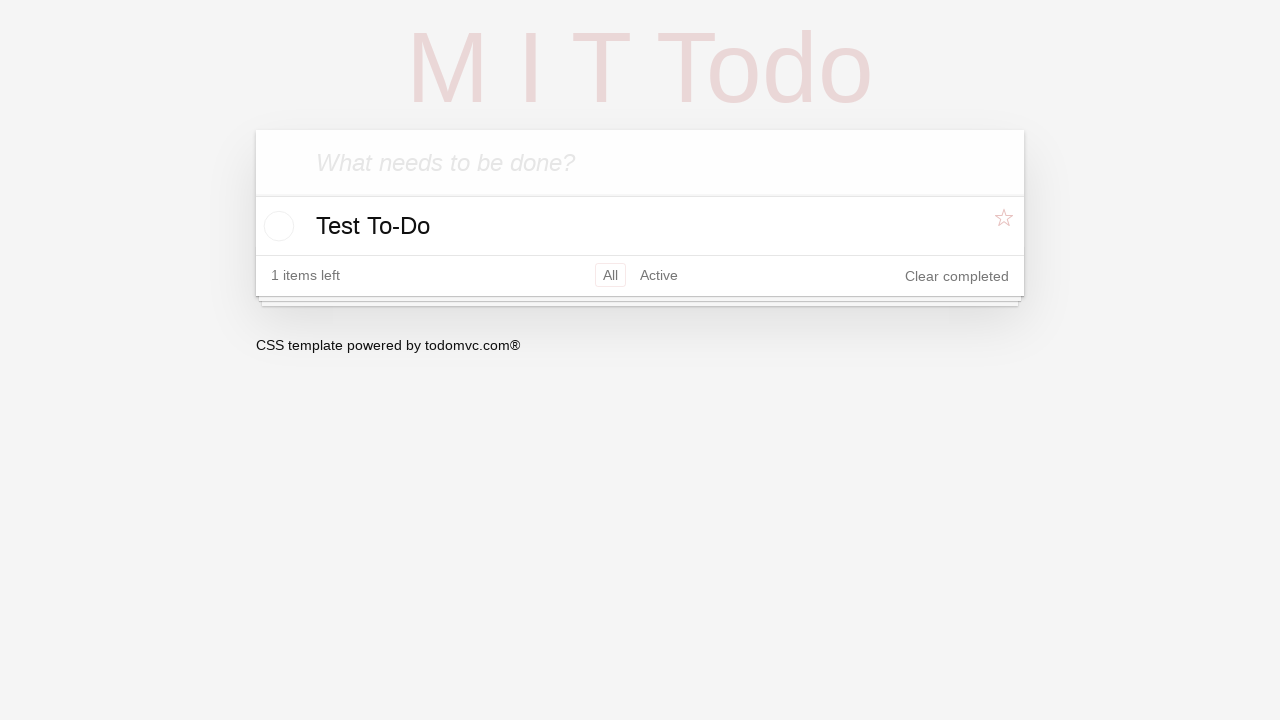

Located the 'Test To-Do' todo item
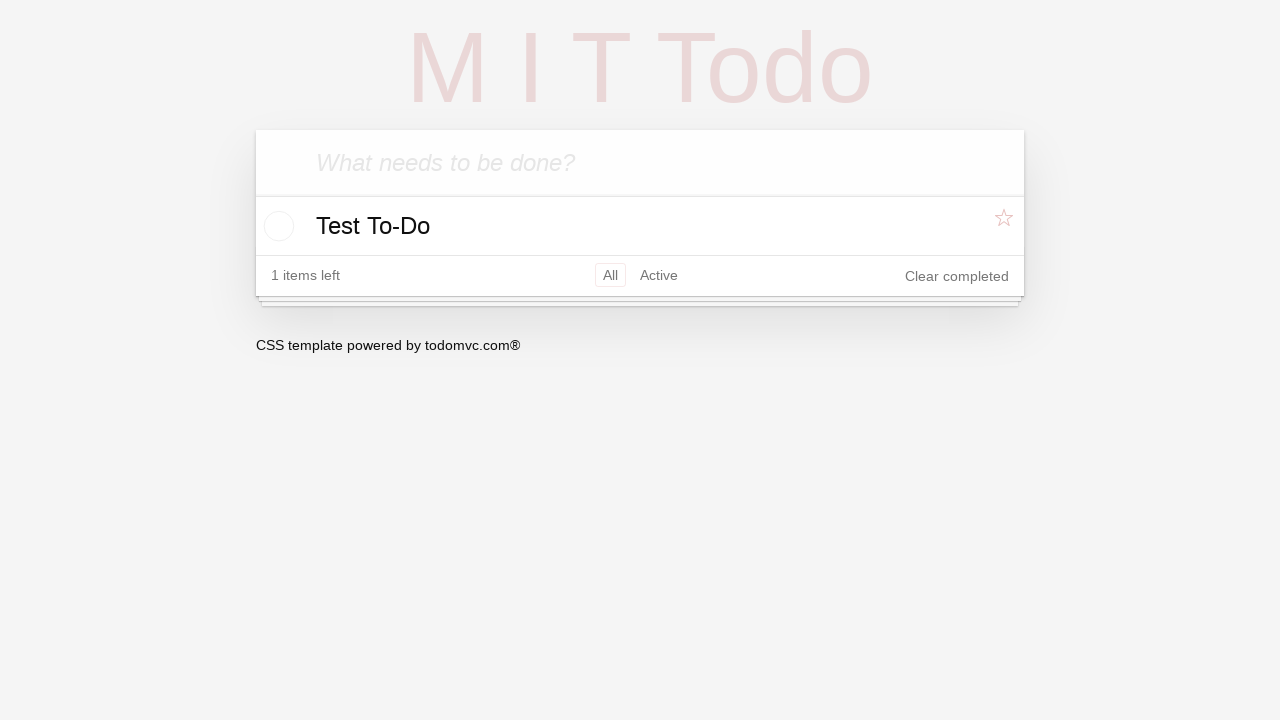

Clicked checkbox to mark todo as complete at (276, 226) on li.todo >> internal:has-text="Test To-Do"i >> input[type='checkbox']
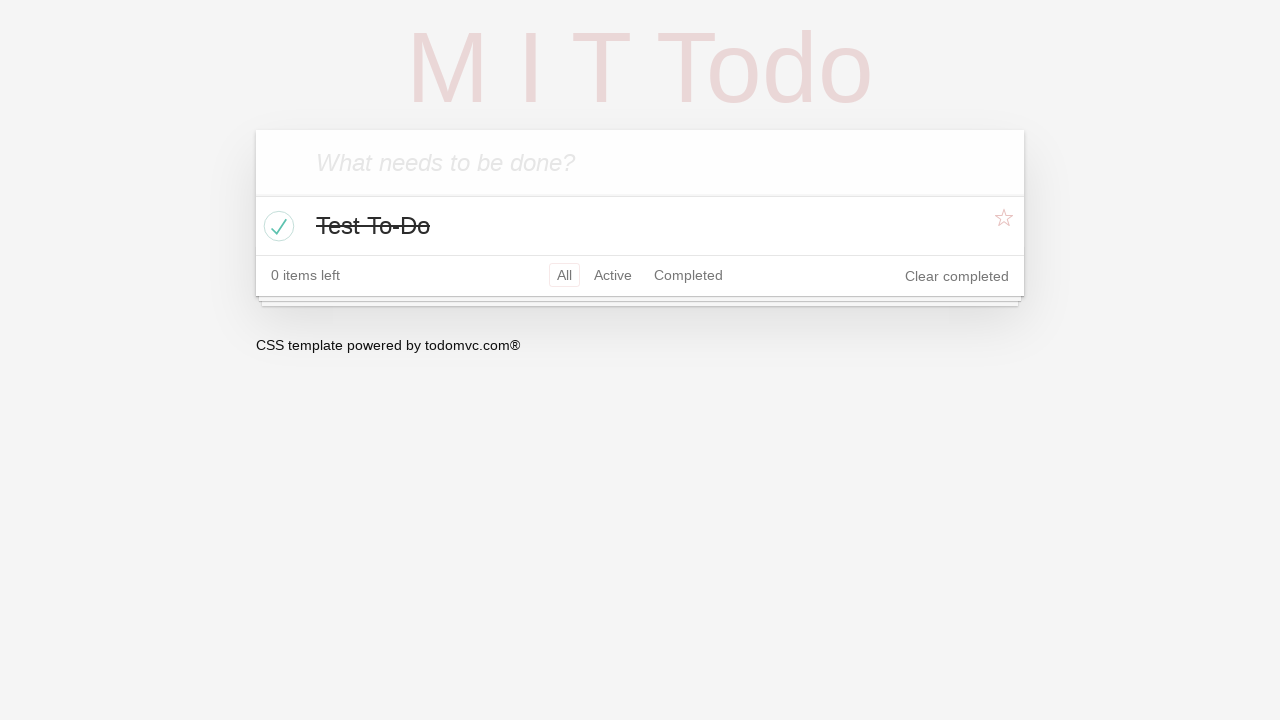

Clicked 'Clear completed' button at (957, 276) on button.clear-completed
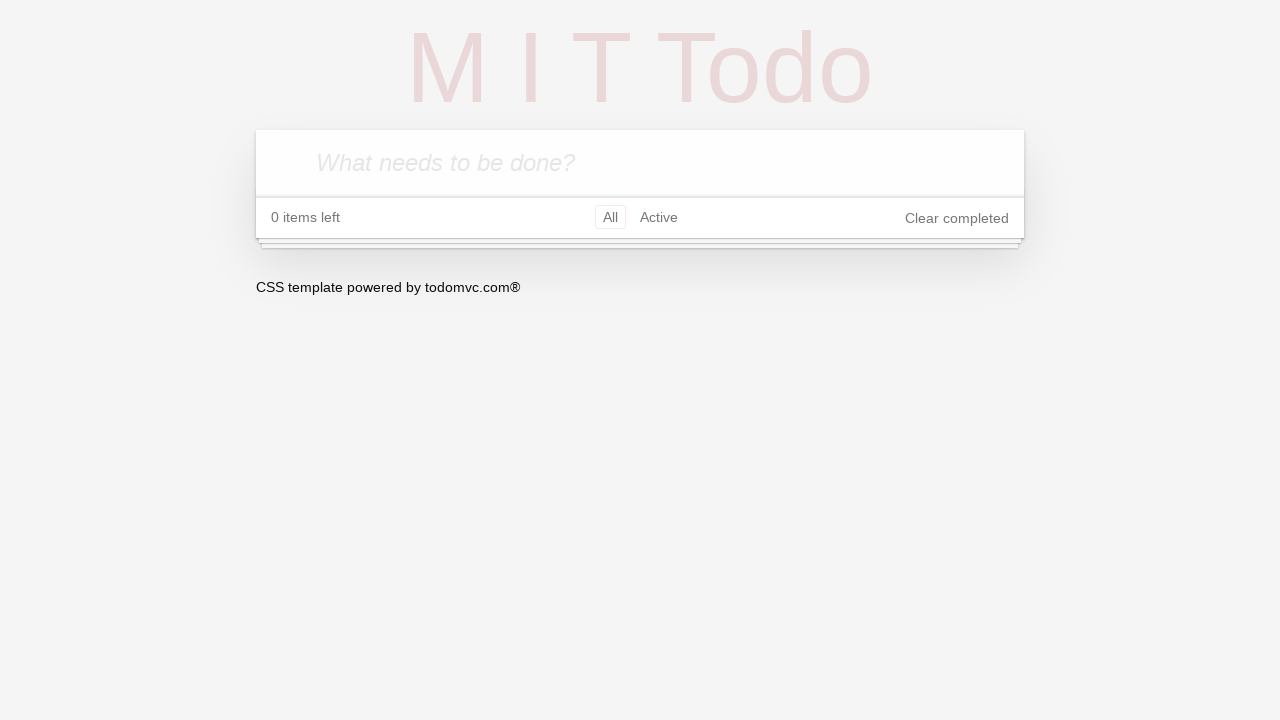

Waited for UI to update after clearing completed todos
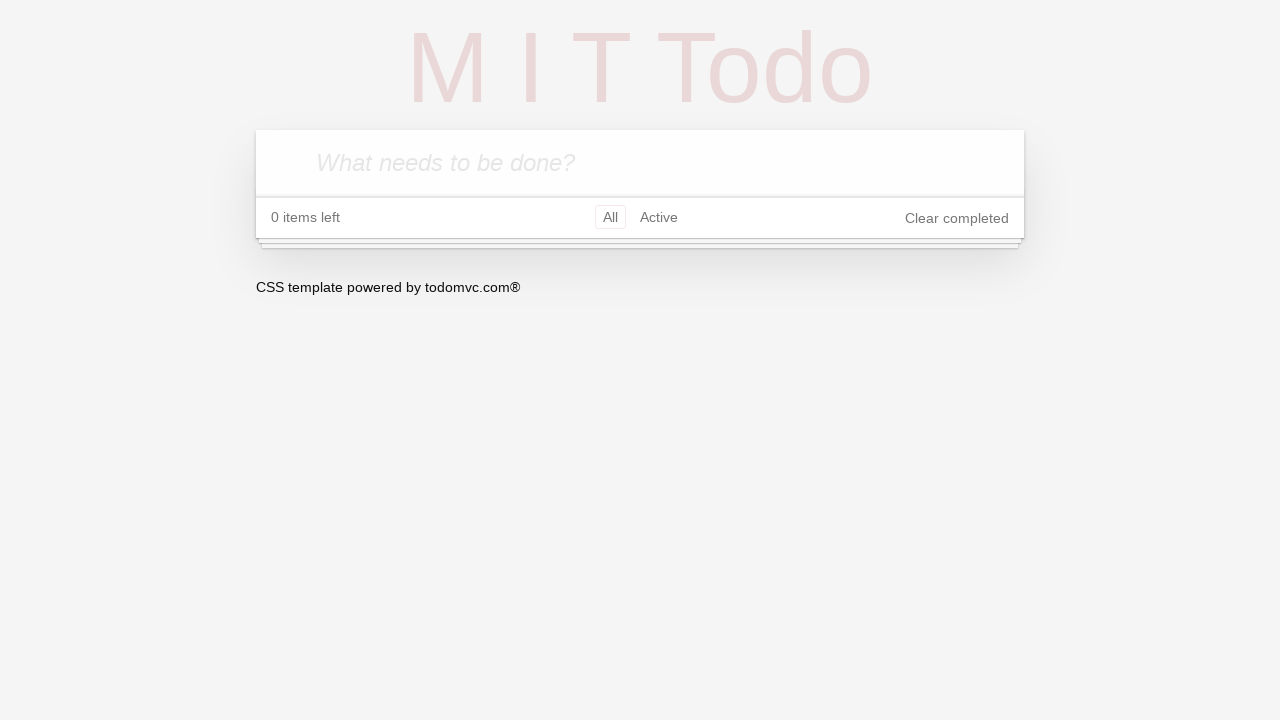

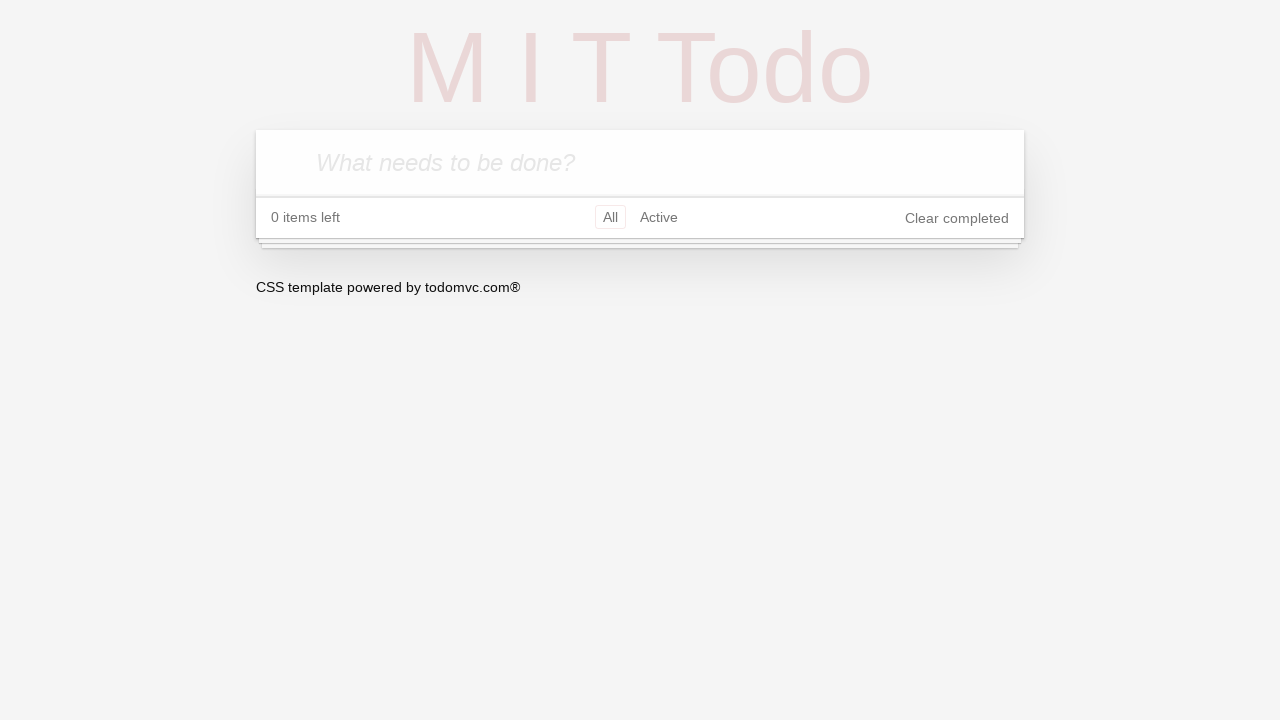